Tests the browser windows functionality on demoqa.com by clicking a button that opens a new browser tab

Starting URL: https://demoqa.com/browser-windows

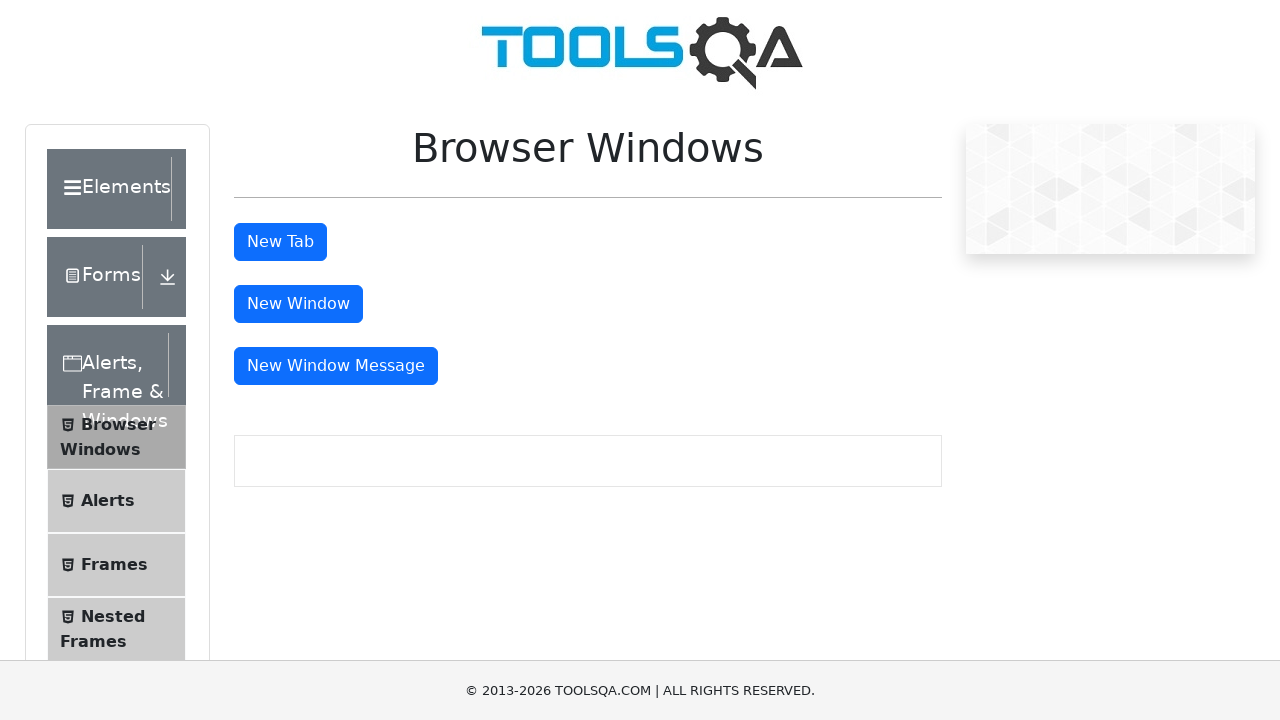

Clicked 'New Tab' button to open a new browser tab at (280, 242) on button#tabButton
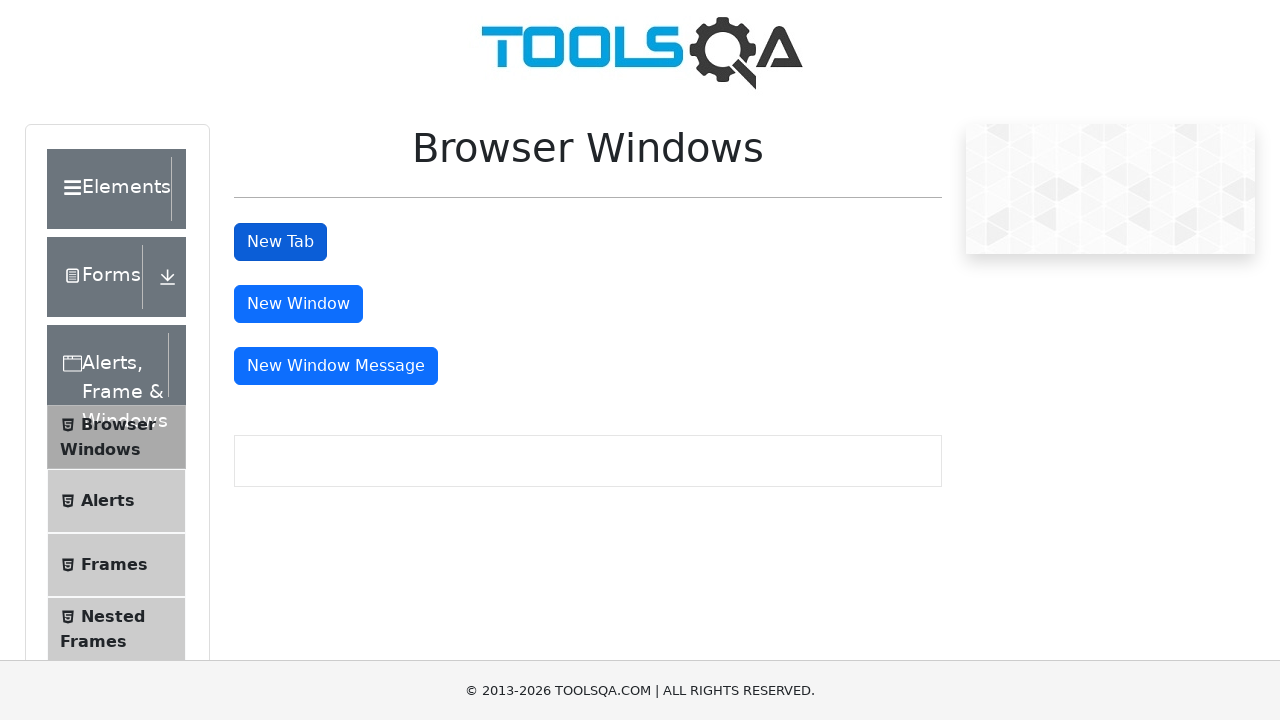

Waited for new tab to open and process
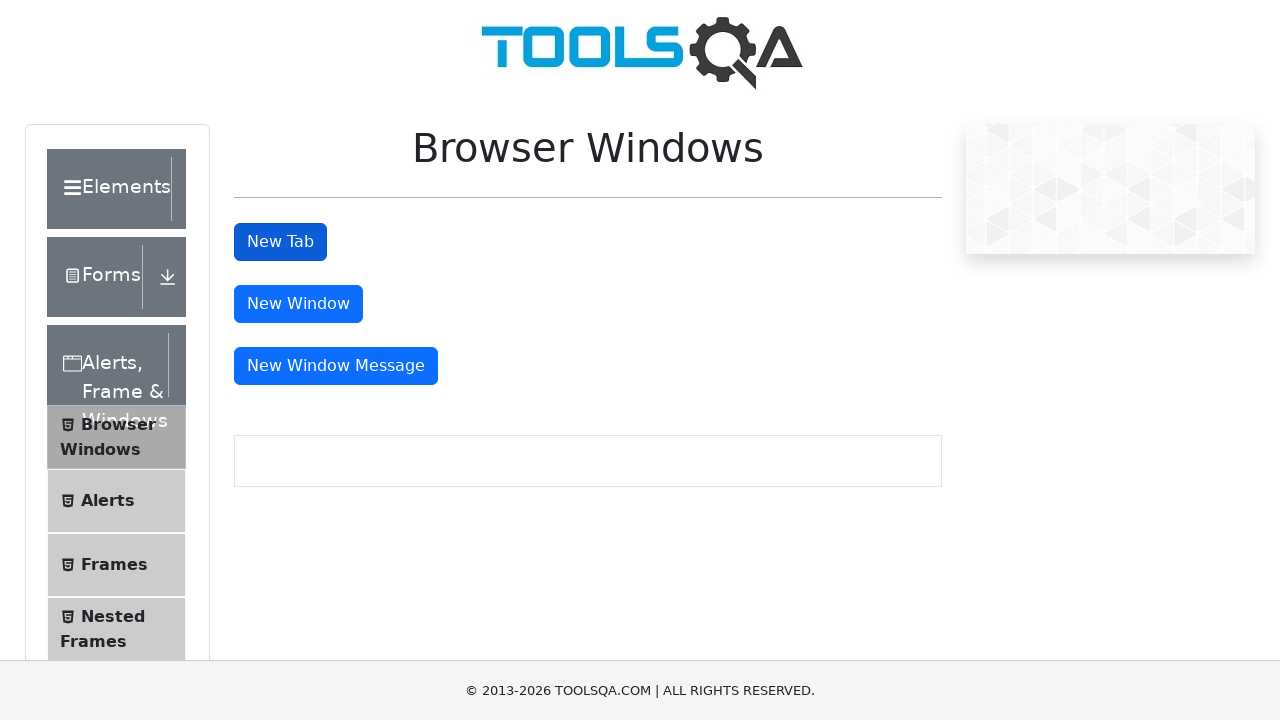

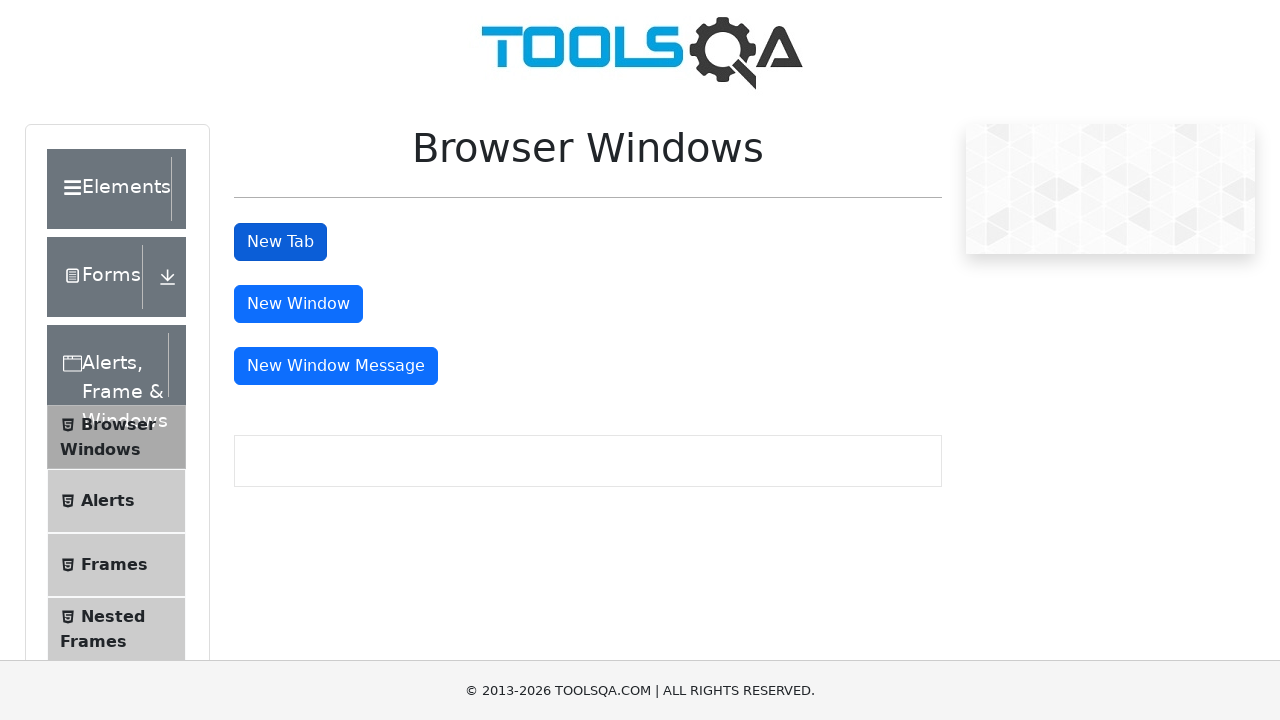